Tests clicking the language selection dropdown to change language options.

Starting URL: https://dequeuniversity.com/demo/mars/

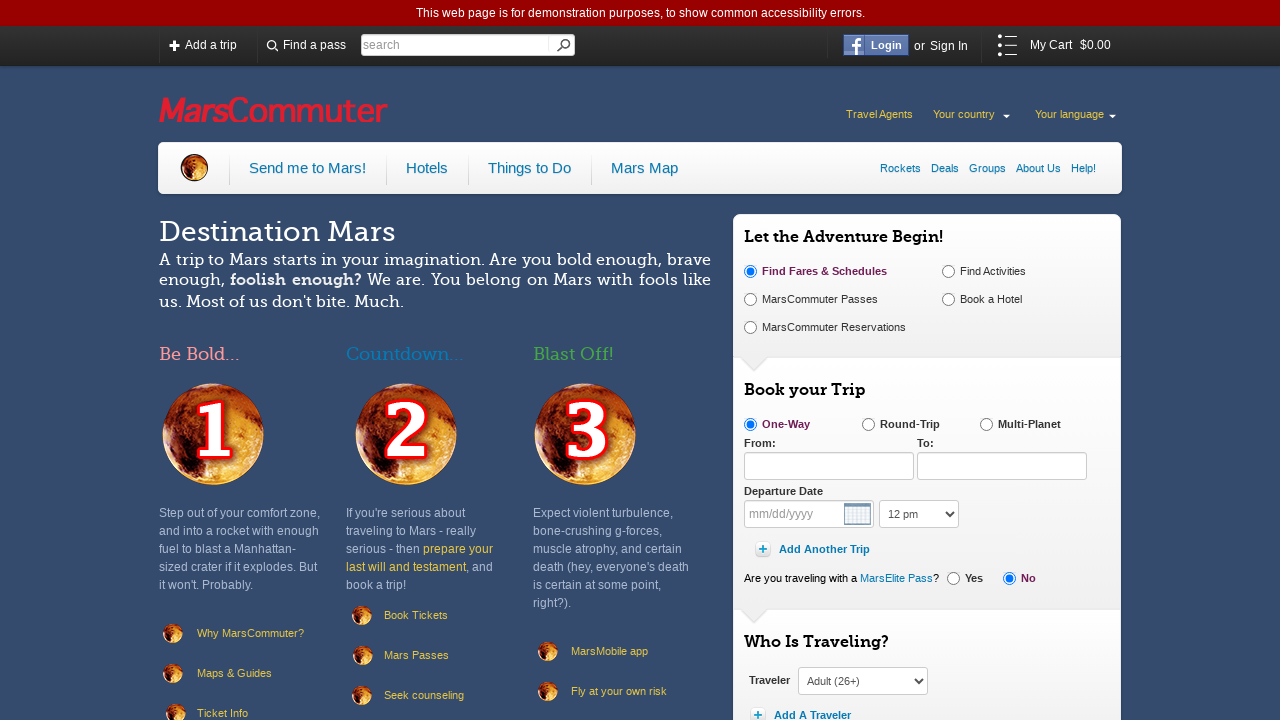

Clicked the 'Change language' dropdown to reveal language selection options at (1078, 118) on li[class="language-select dropdown"]:has-text("Your language")
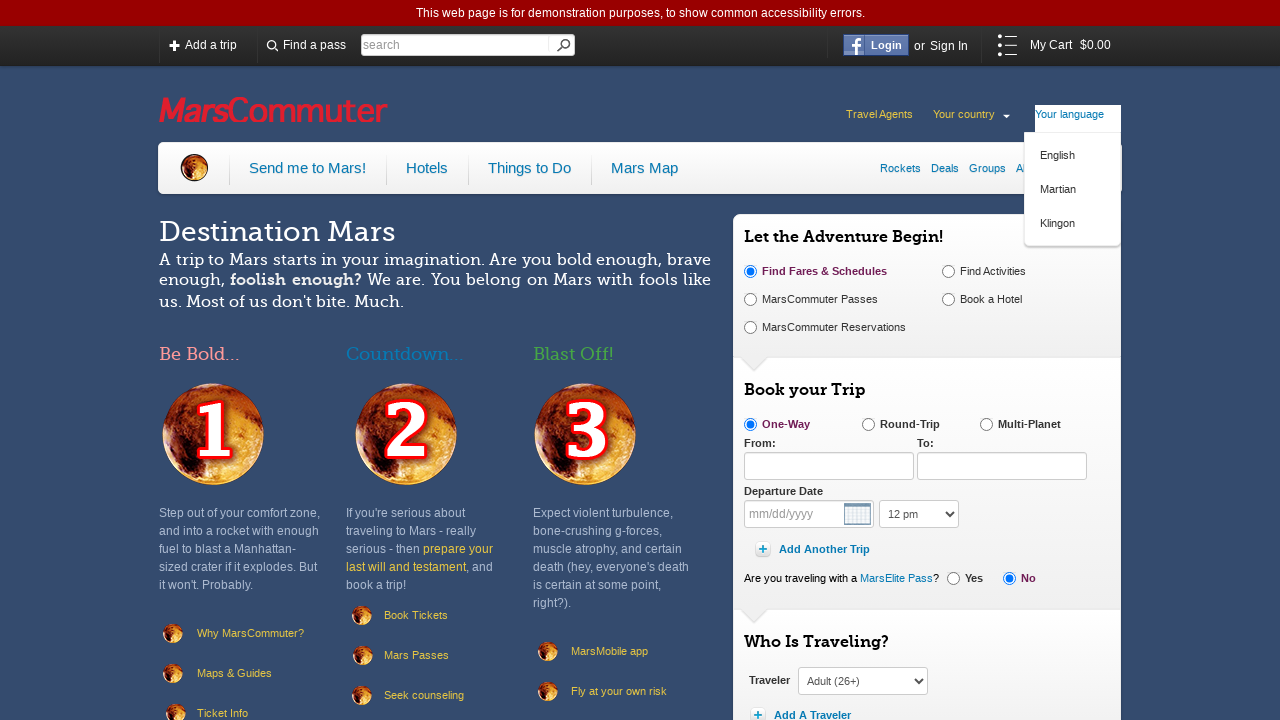

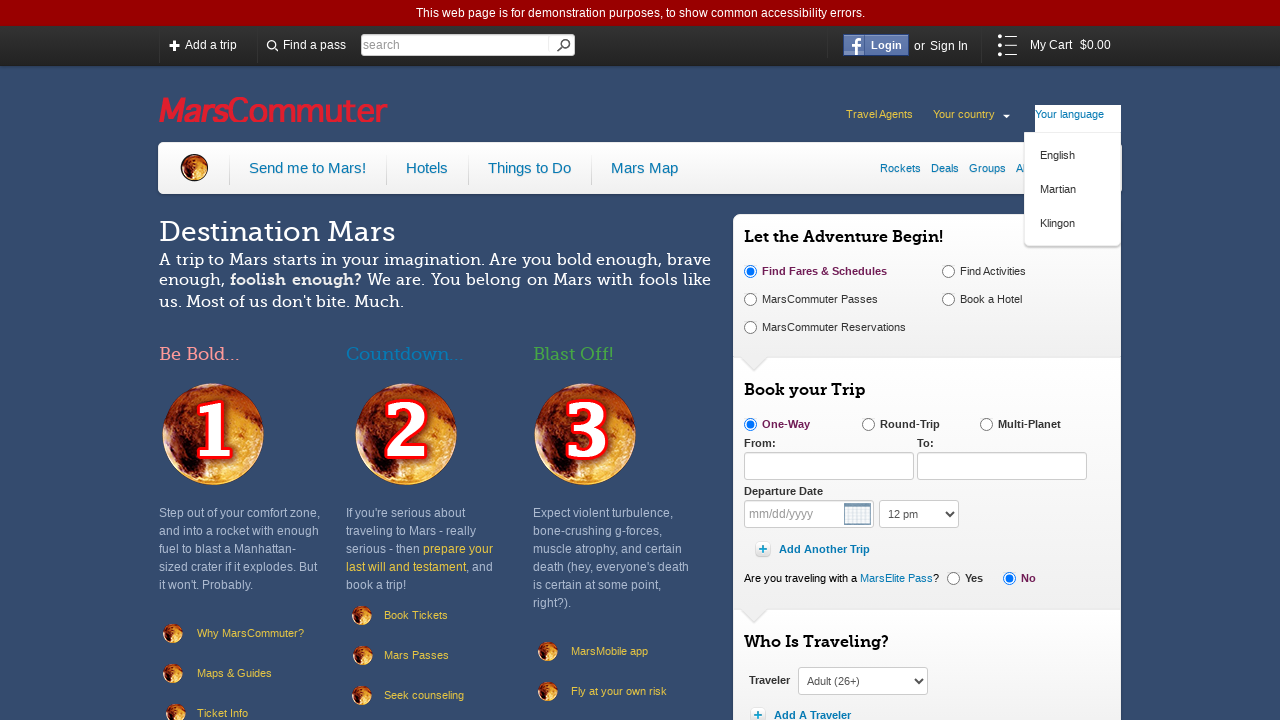